Tests clicking the sign-in button to open the login page/modal

Starting URL: https://test.my-fork.com/

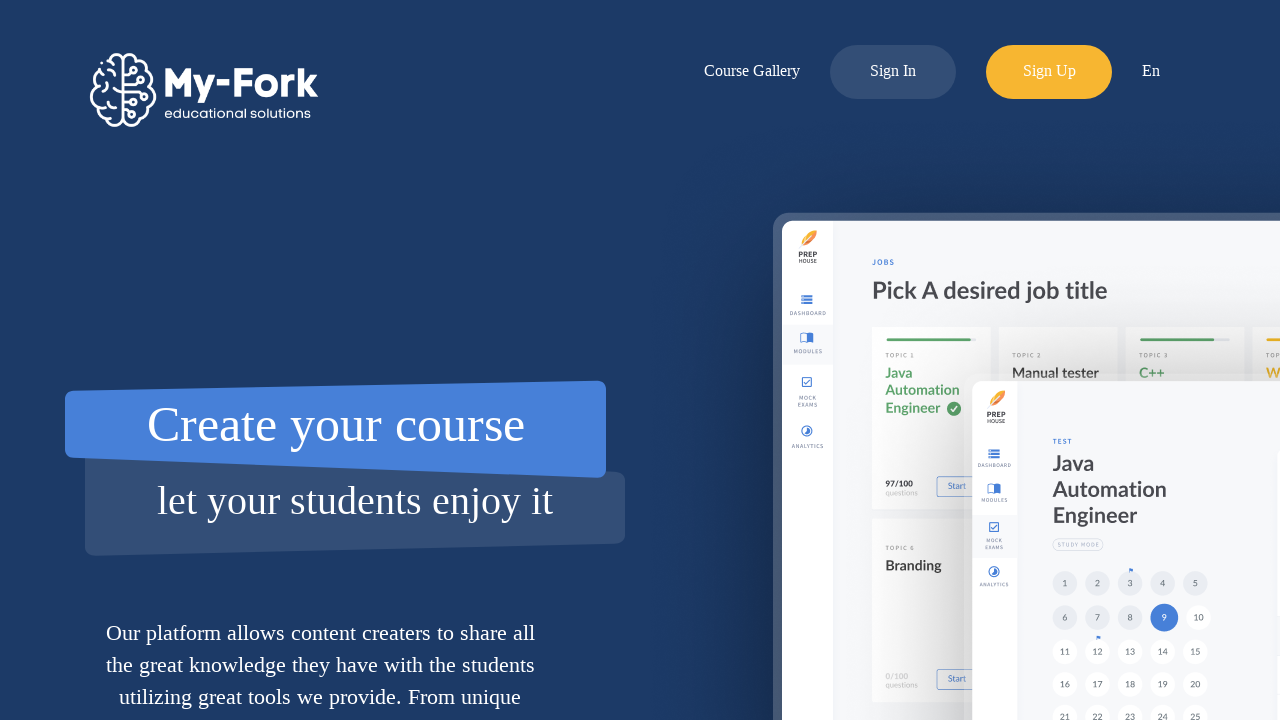

Navigated to test.my-fork.com
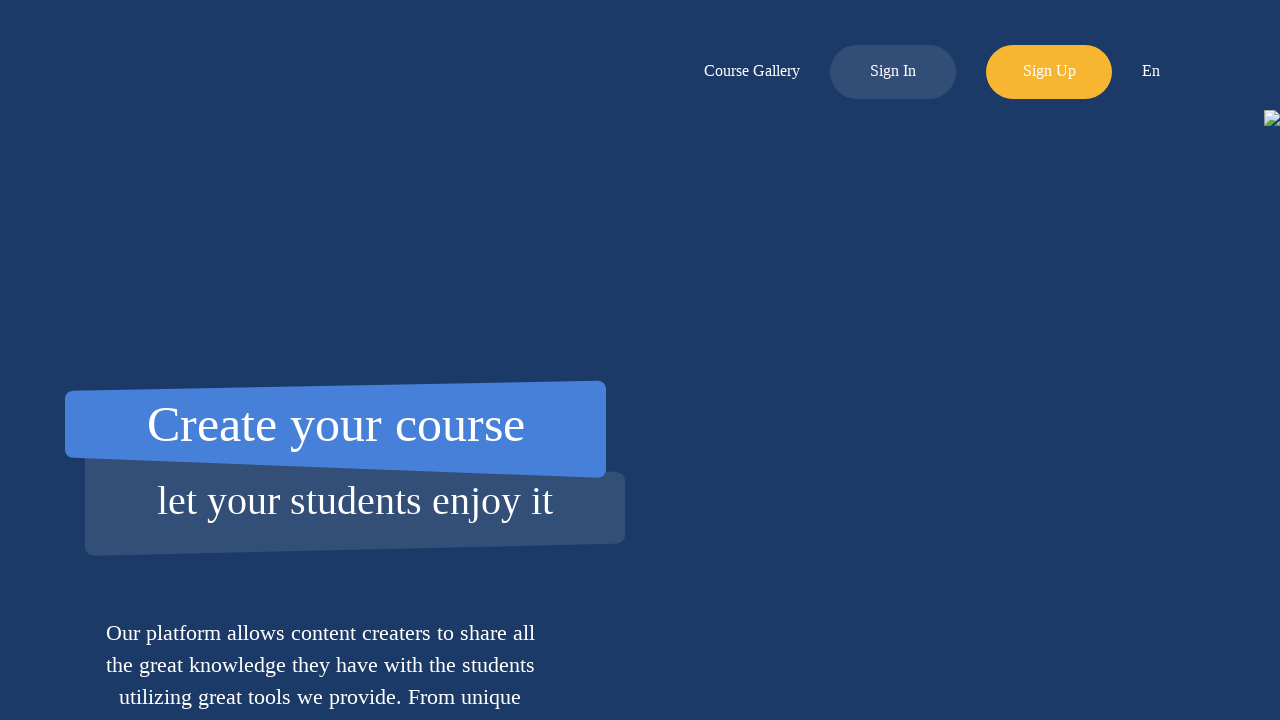

Clicked sign-in button to open login page/modal at (893, 72) on xpath=//div[@id='log-in-button']/..
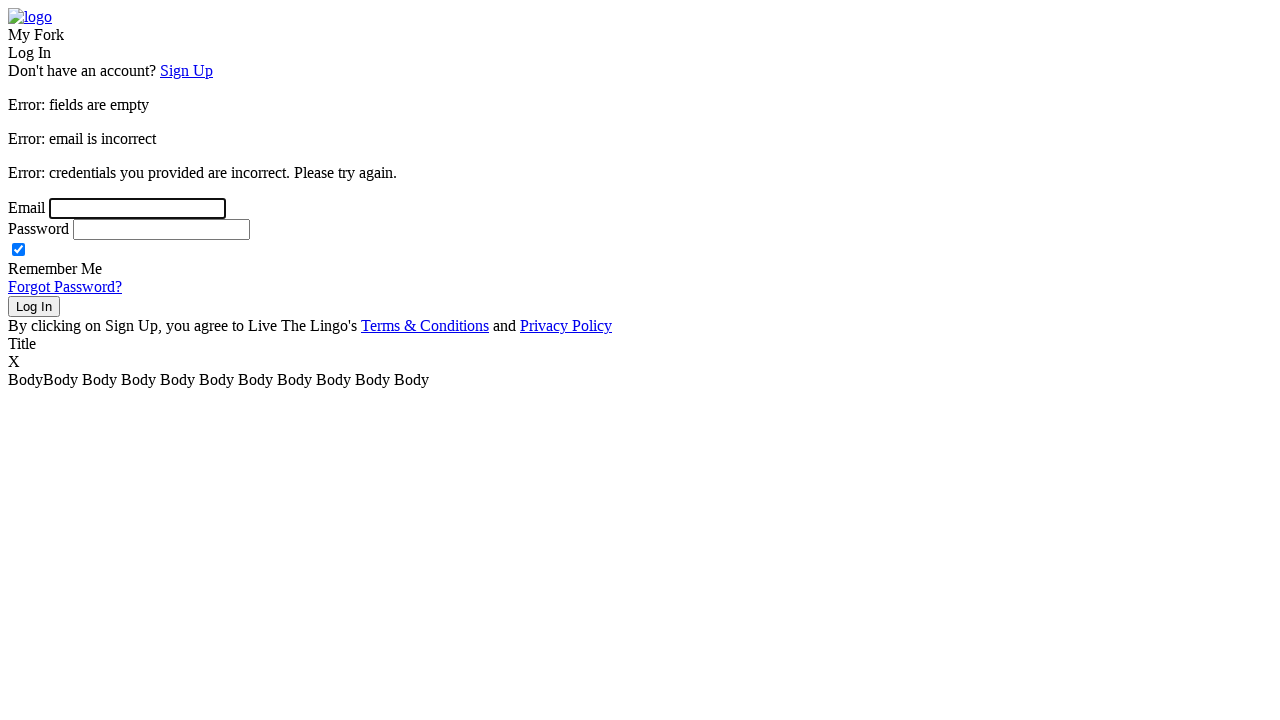

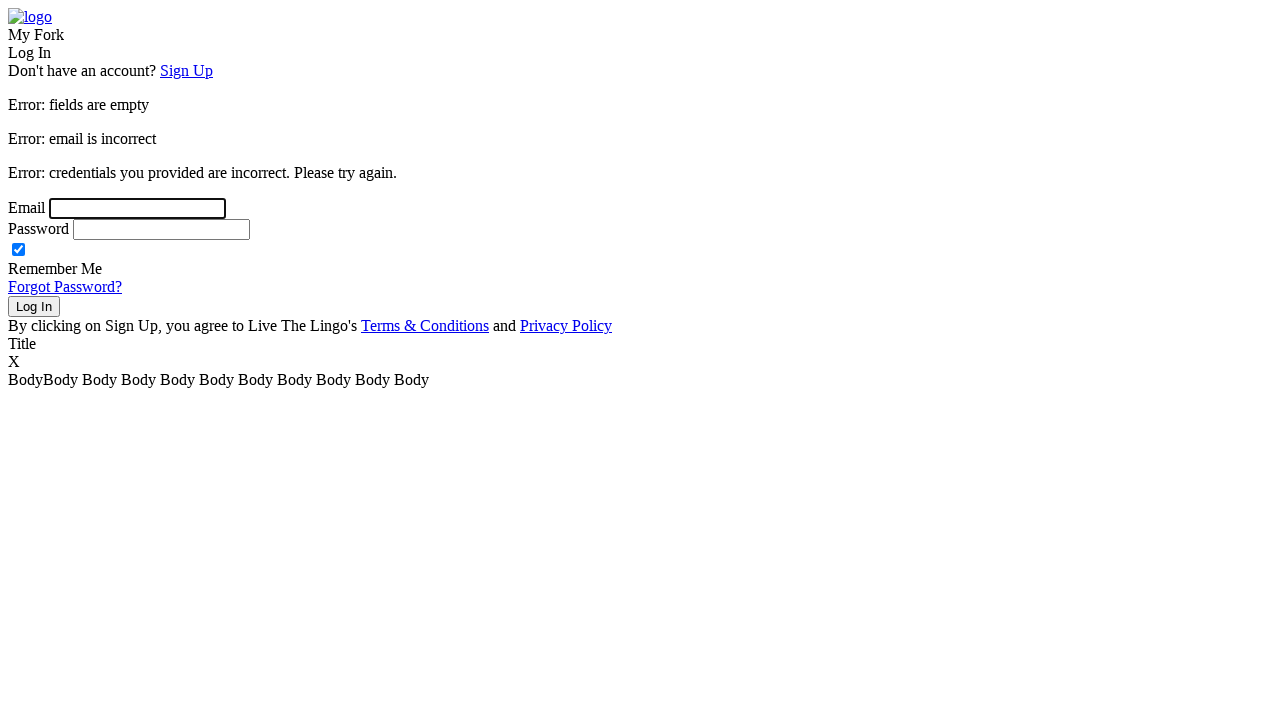